Navigates to the learn-automation.com website, maximizes the browser window, and verifies the page loads by checking the page title.

Starting URL: http://learn-automation.com/

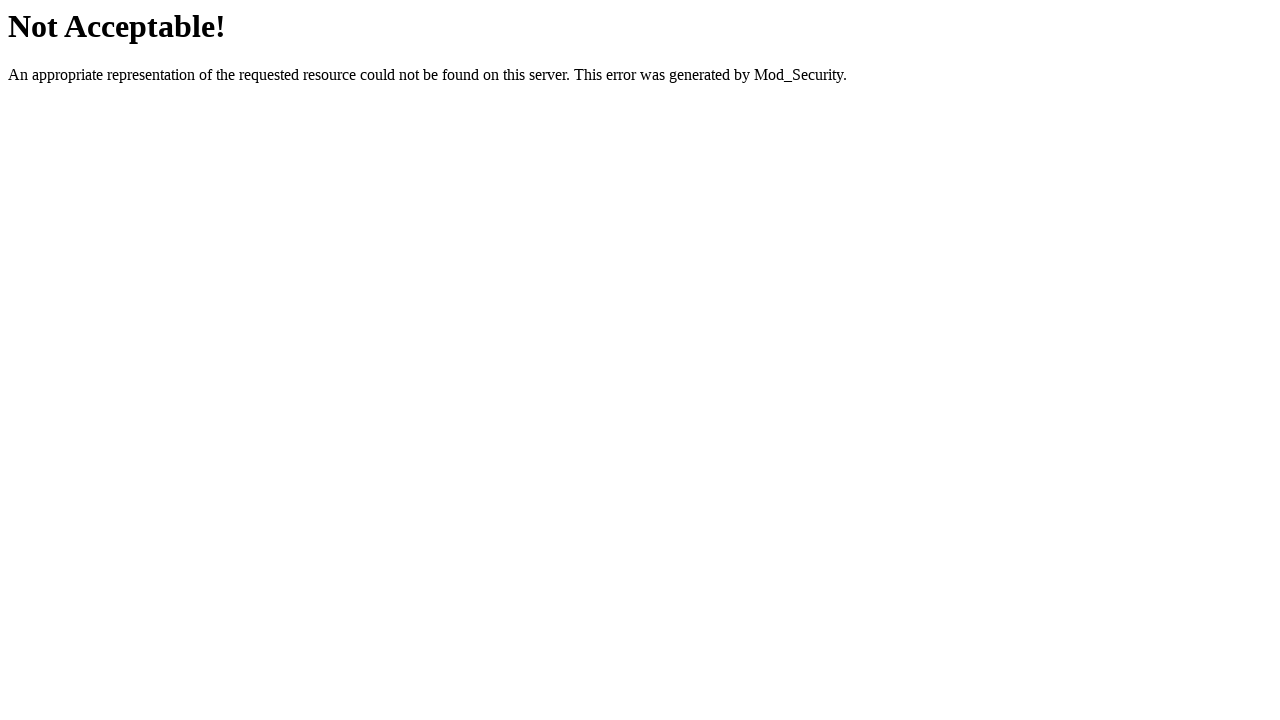

Set viewport size to 1920x1080 to maximize browser window
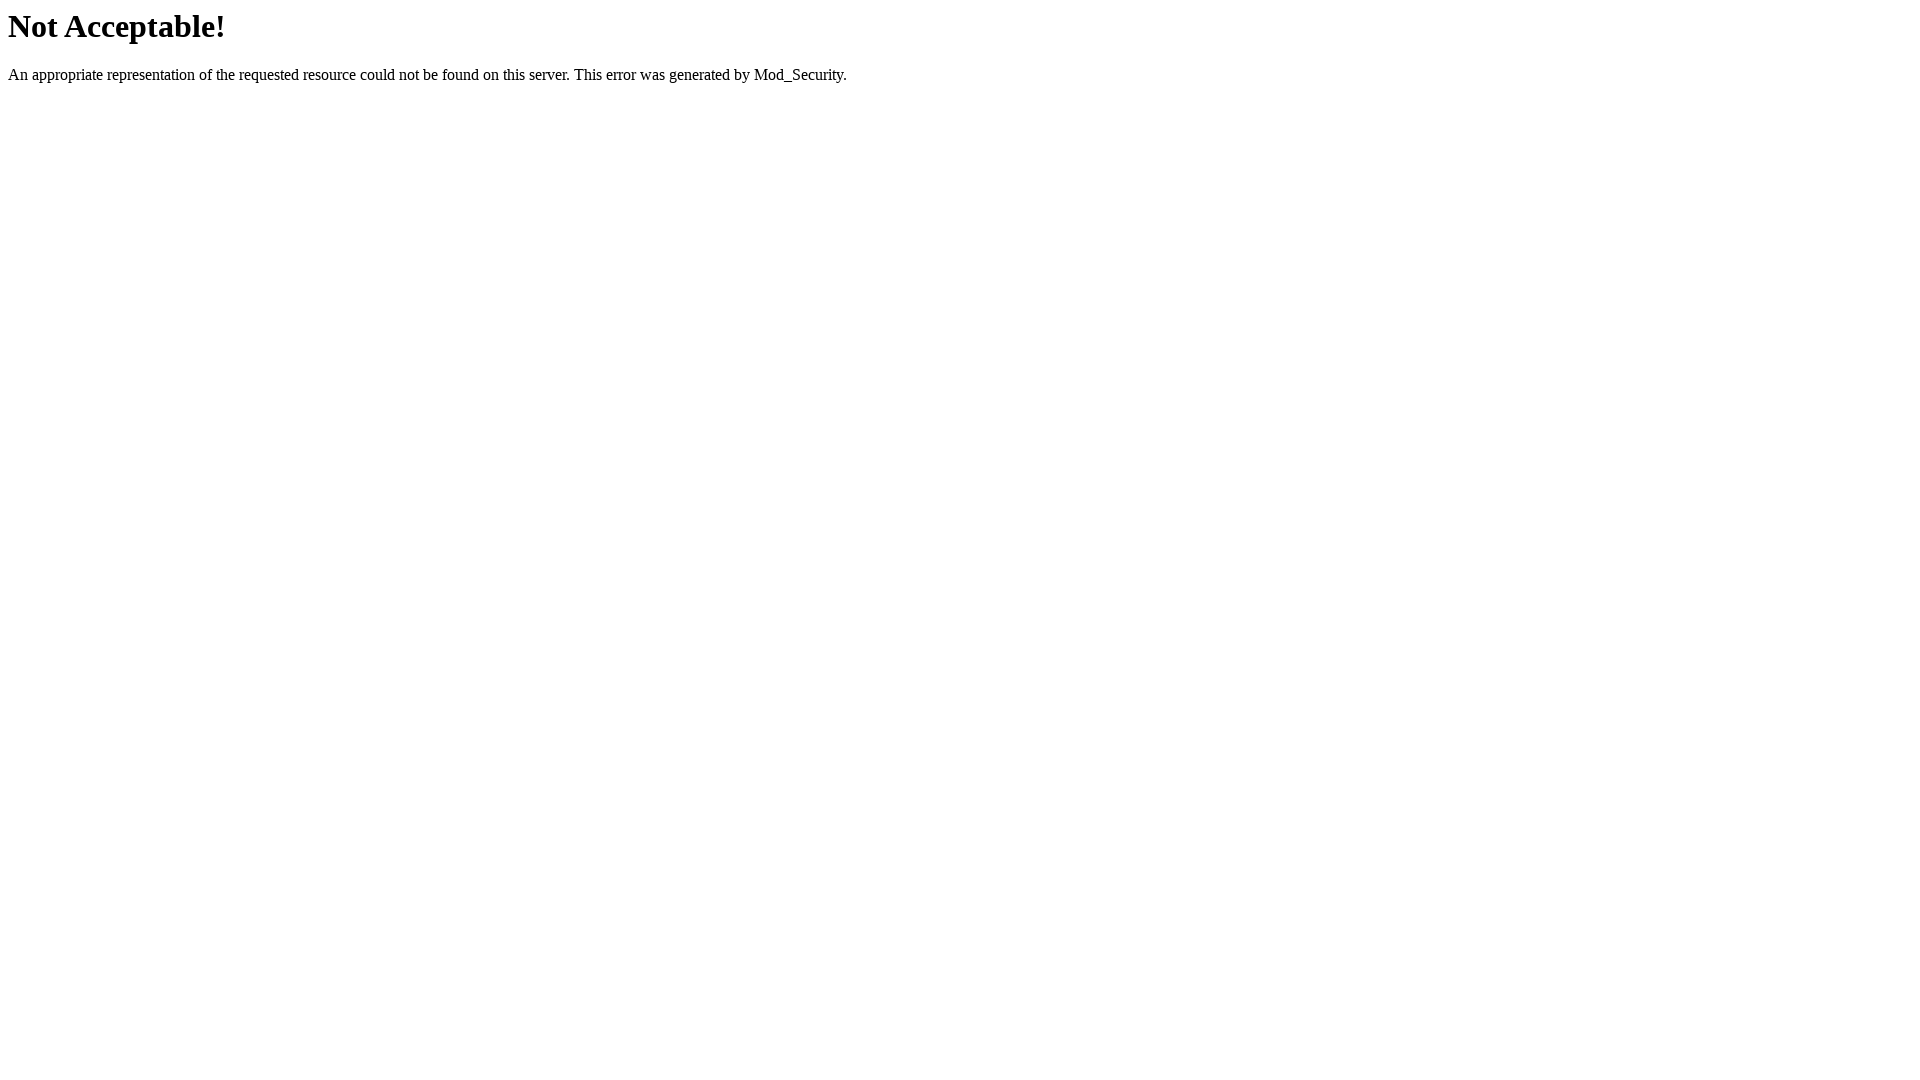

Page fully loaded - DOM content ready
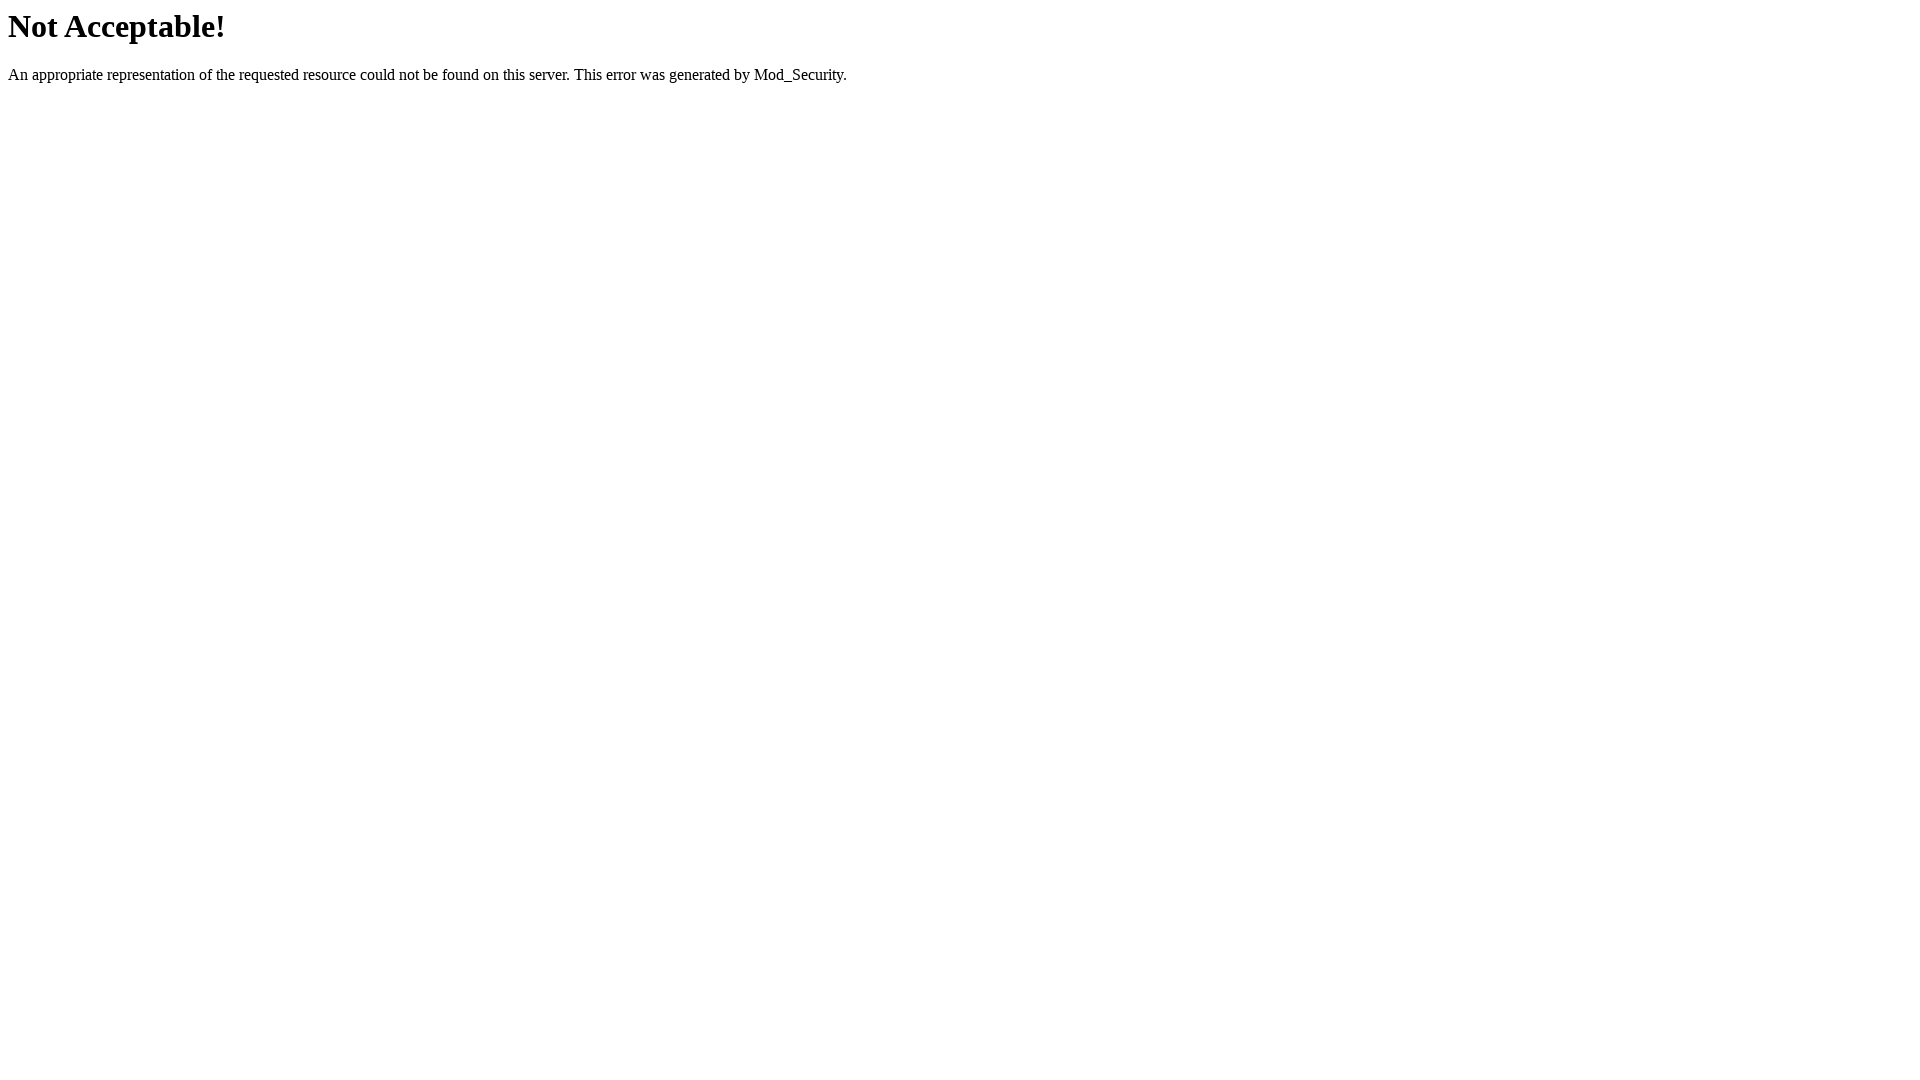

Retrieved page title: Not Acceptable!
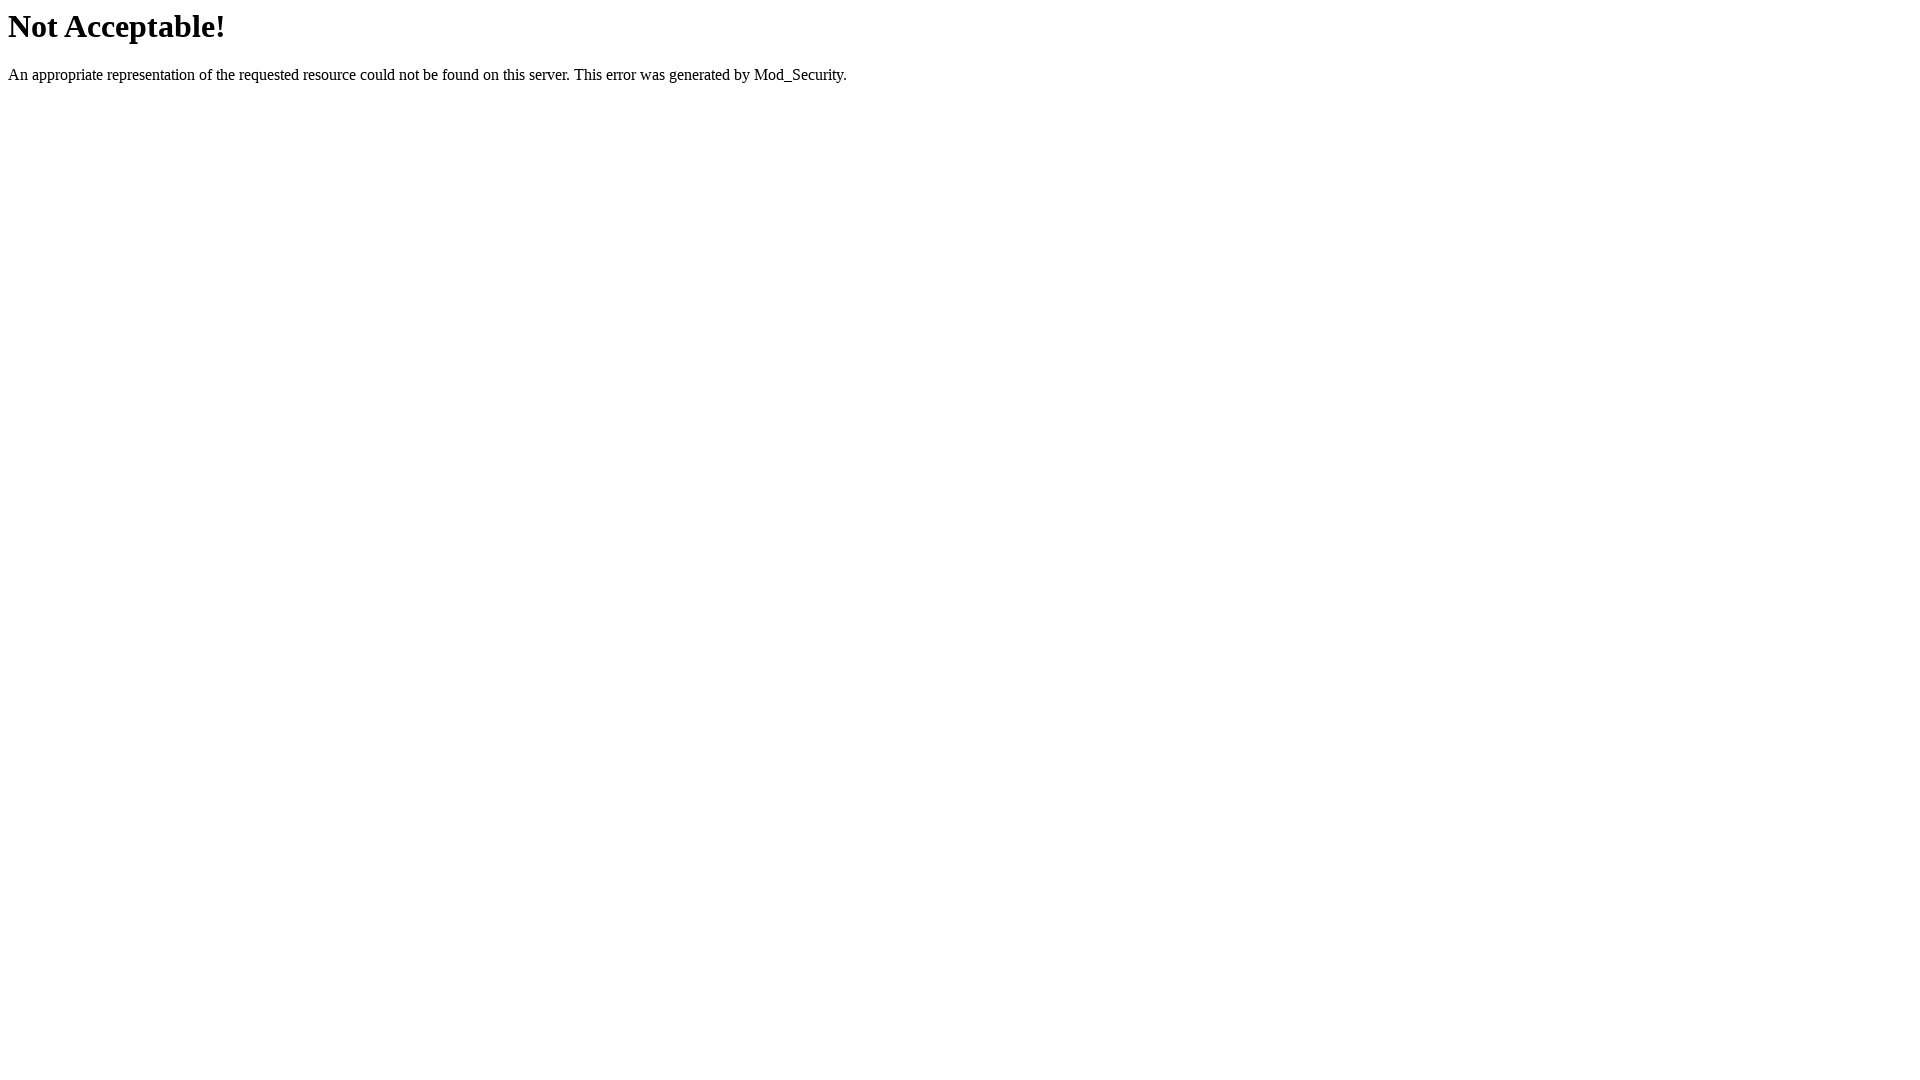

Printed page title to console: Not Acceptable!
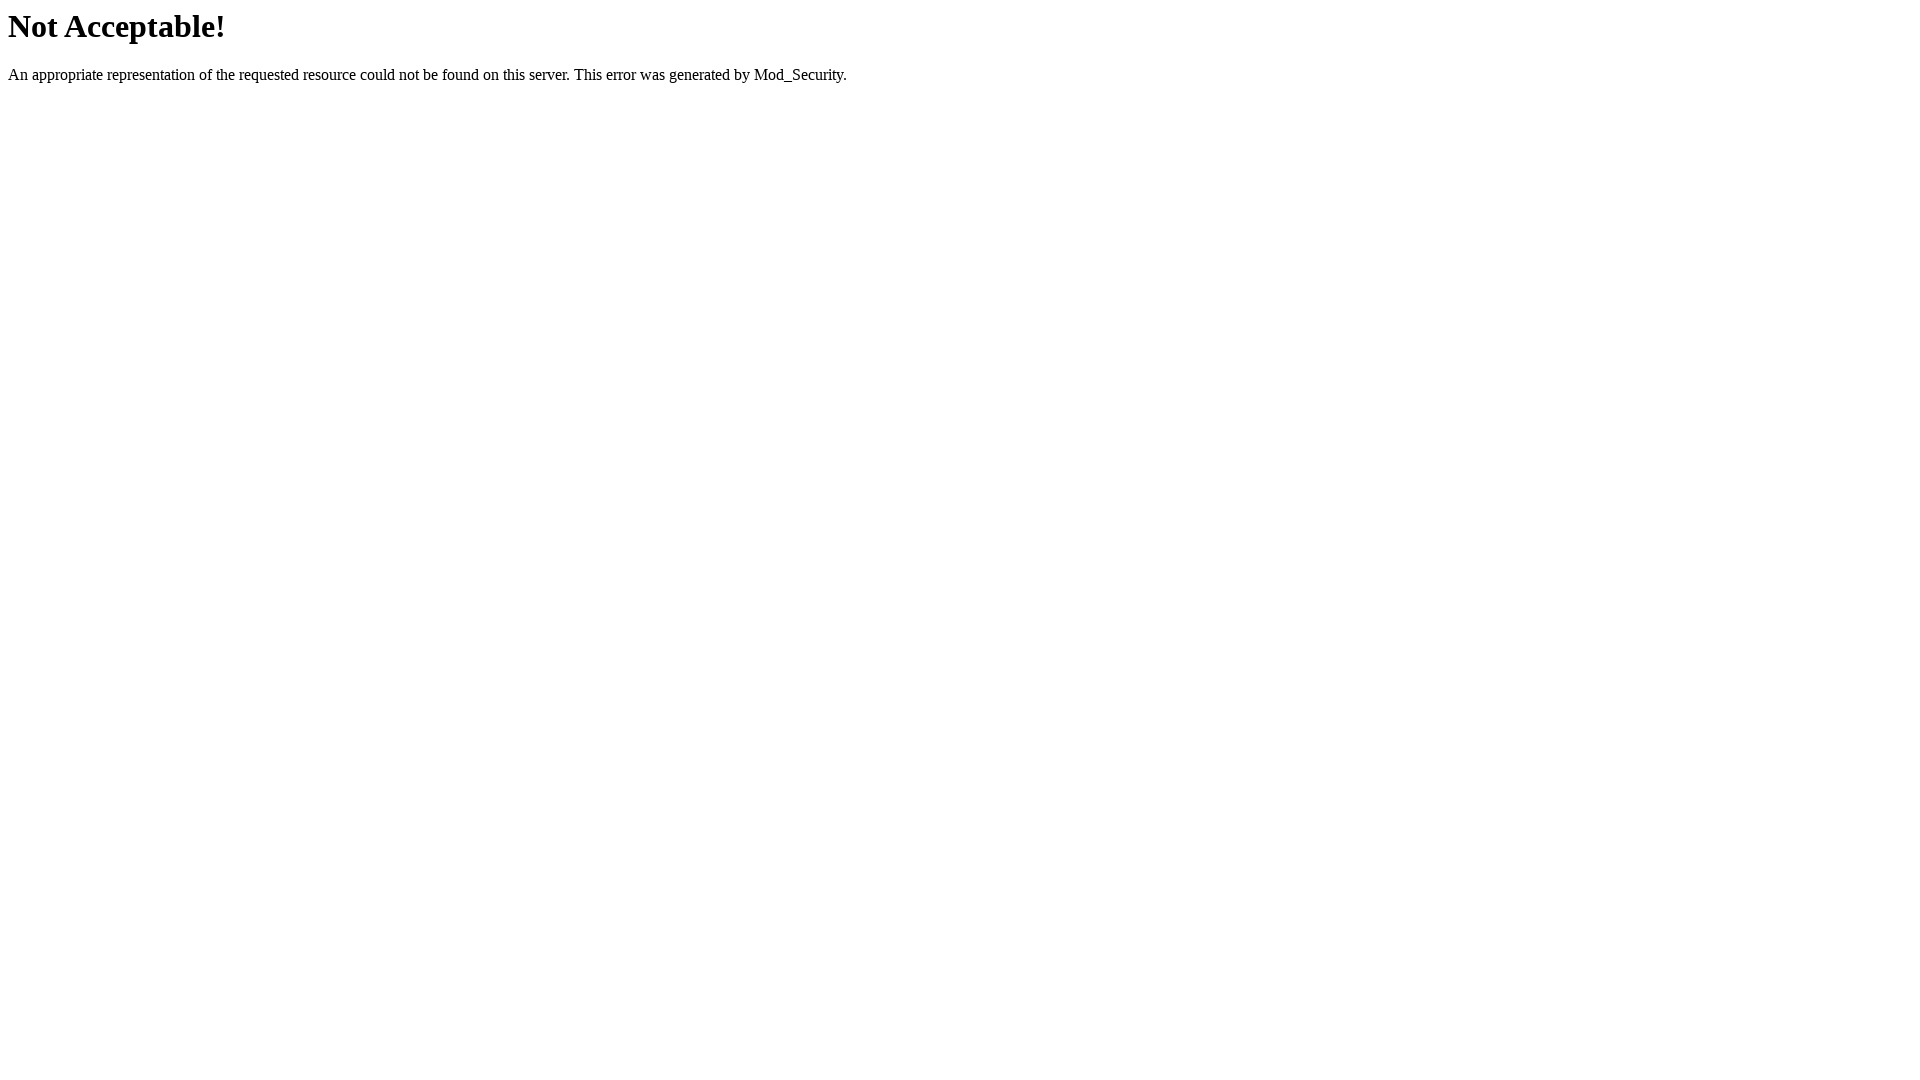

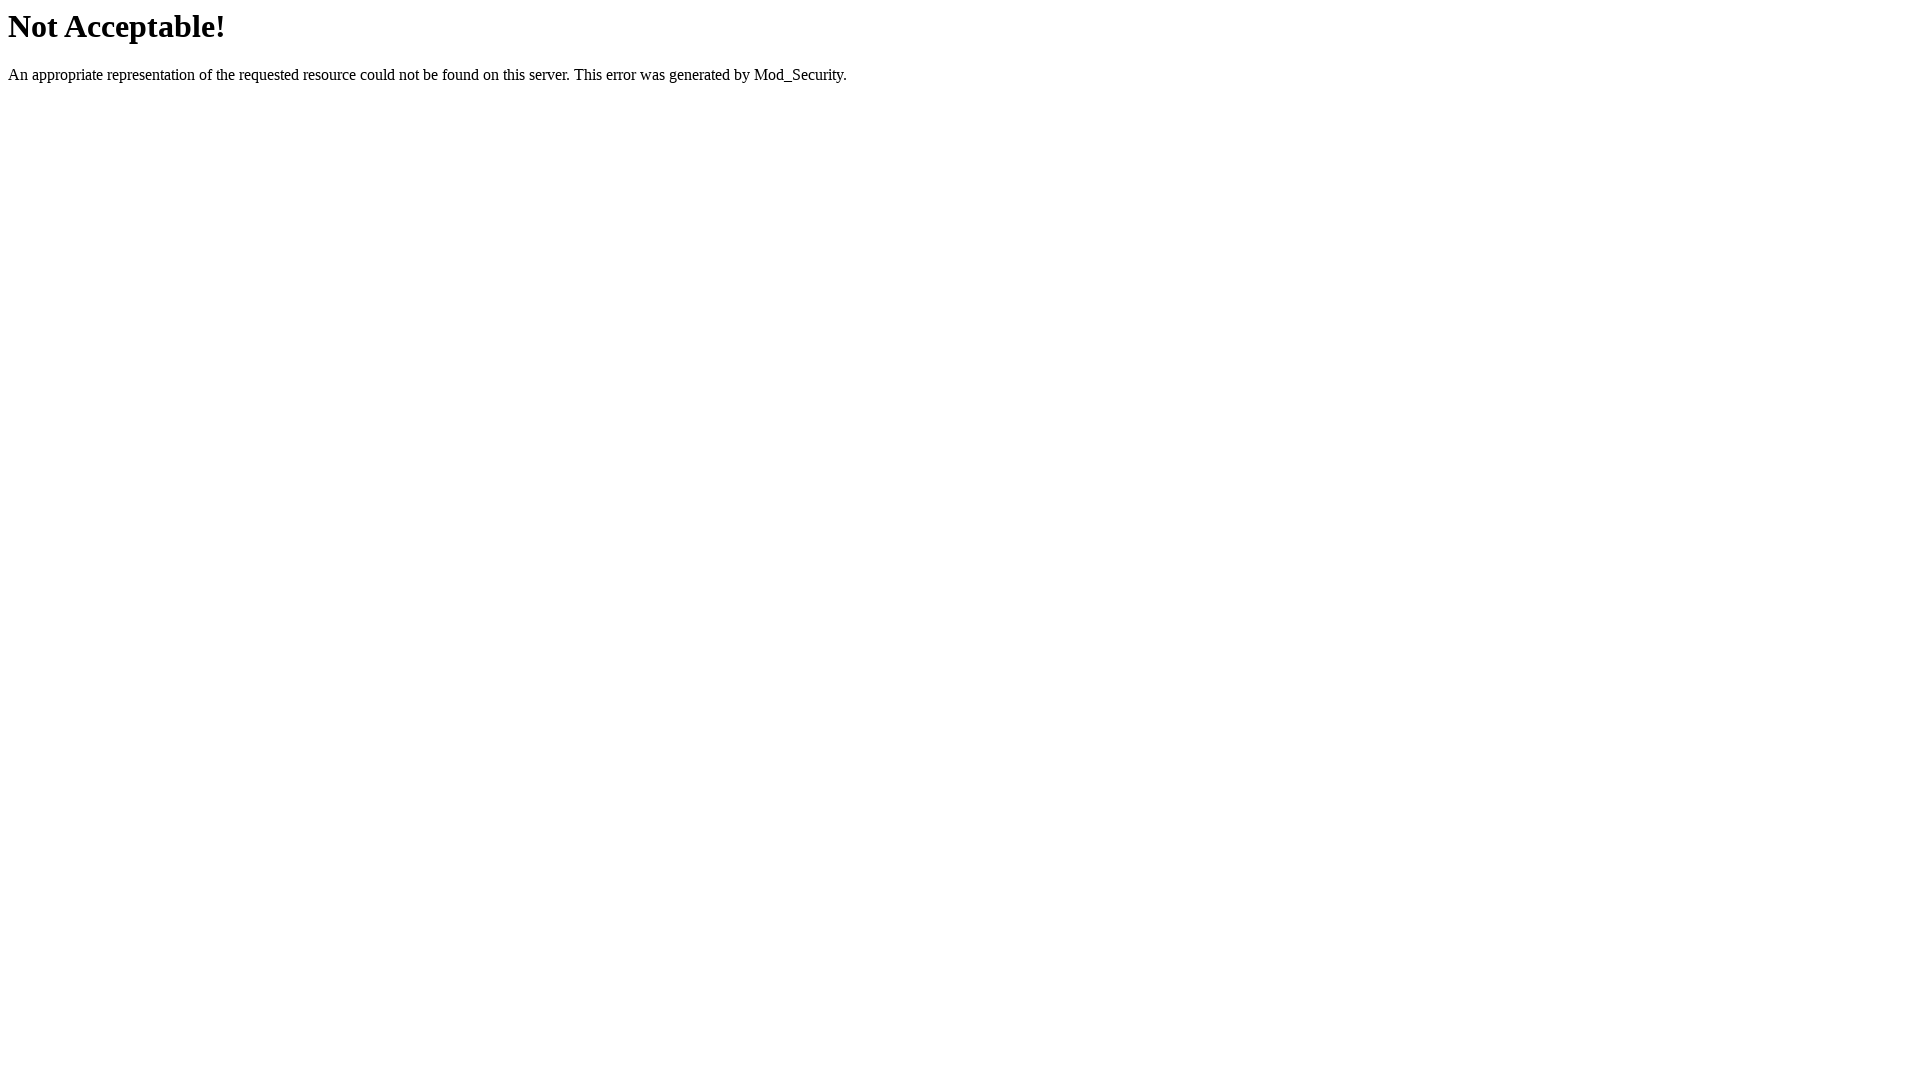